Tests drag and drop functionality on jQuery UI demo page by dragging an element and dropping it onto a target droppable area

Starting URL: https://jqueryui.com/droppable/

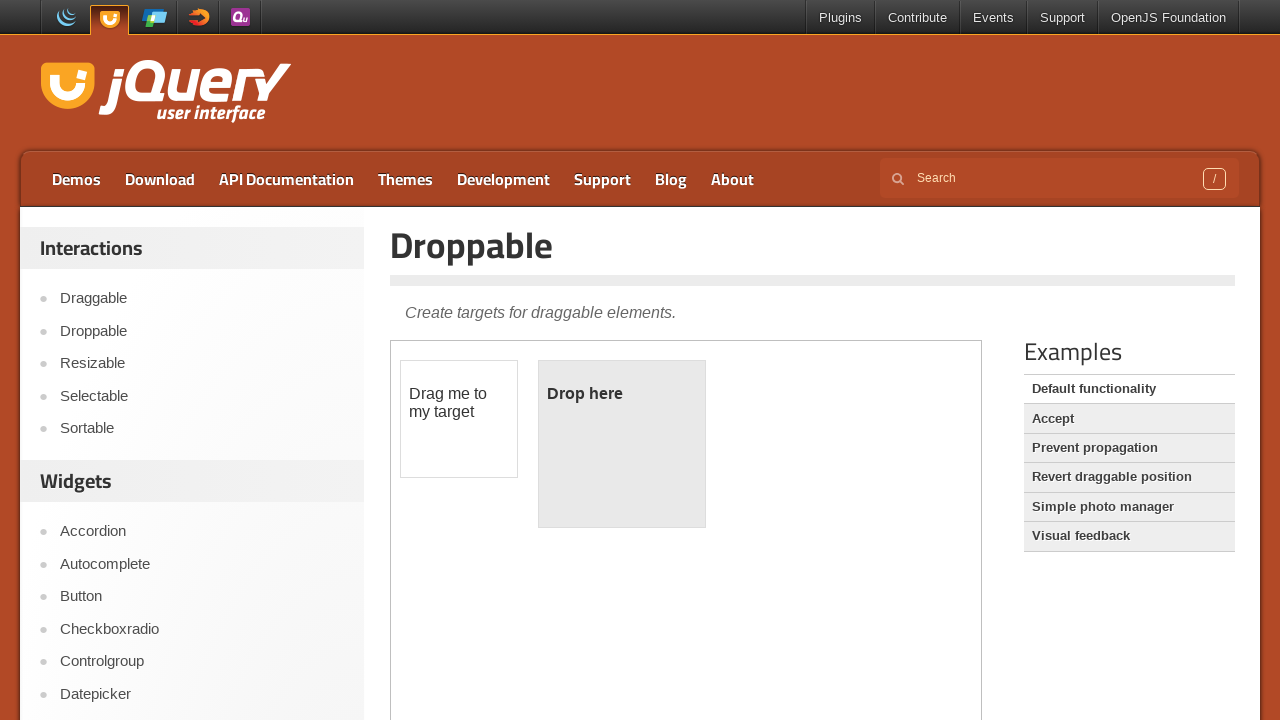

Located the demo iframe containing drag and drop elements
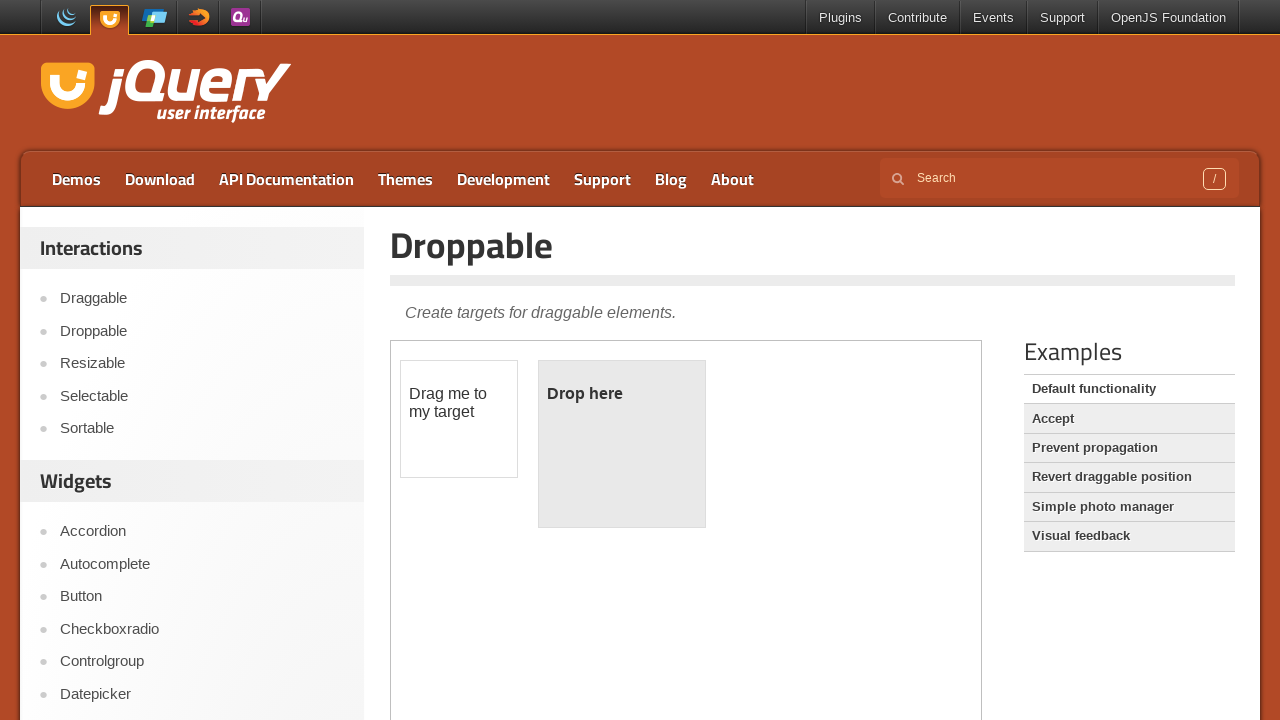

Located the draggable element with id 'draggable'
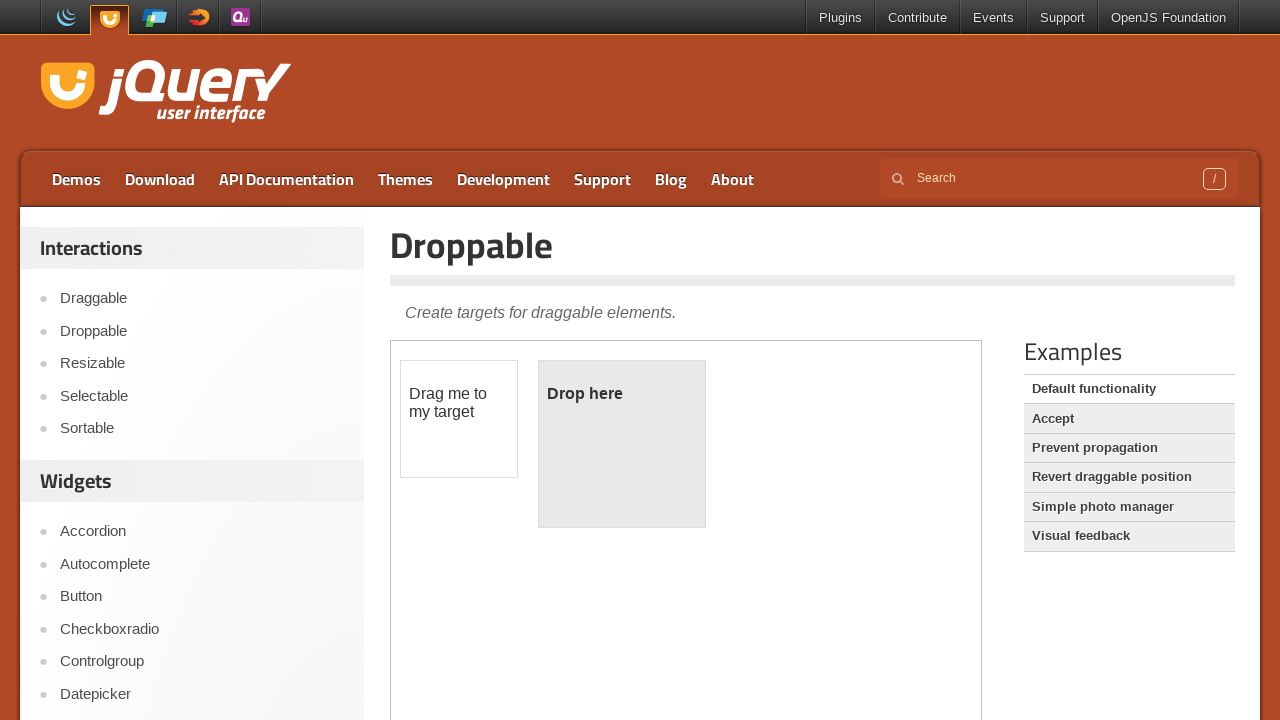

Located the droppable target element with id 'droppable'
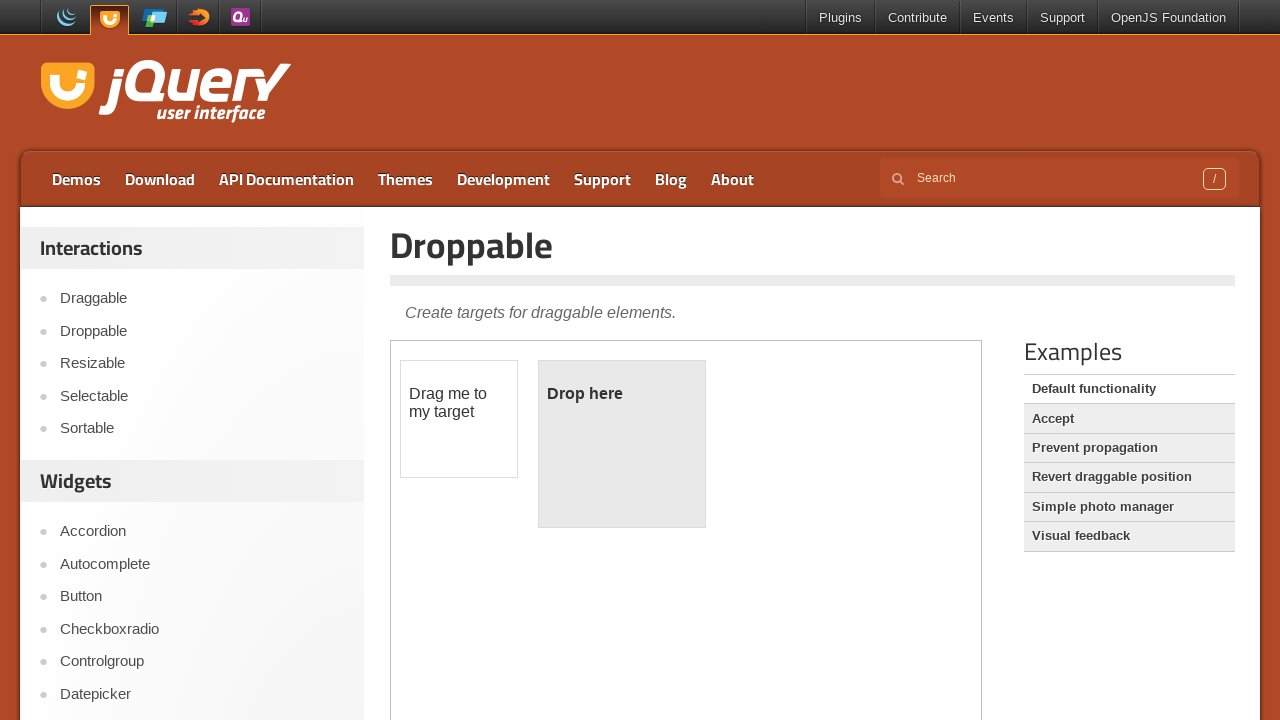

Dragged the element onto the droppable target area at (622, 444)
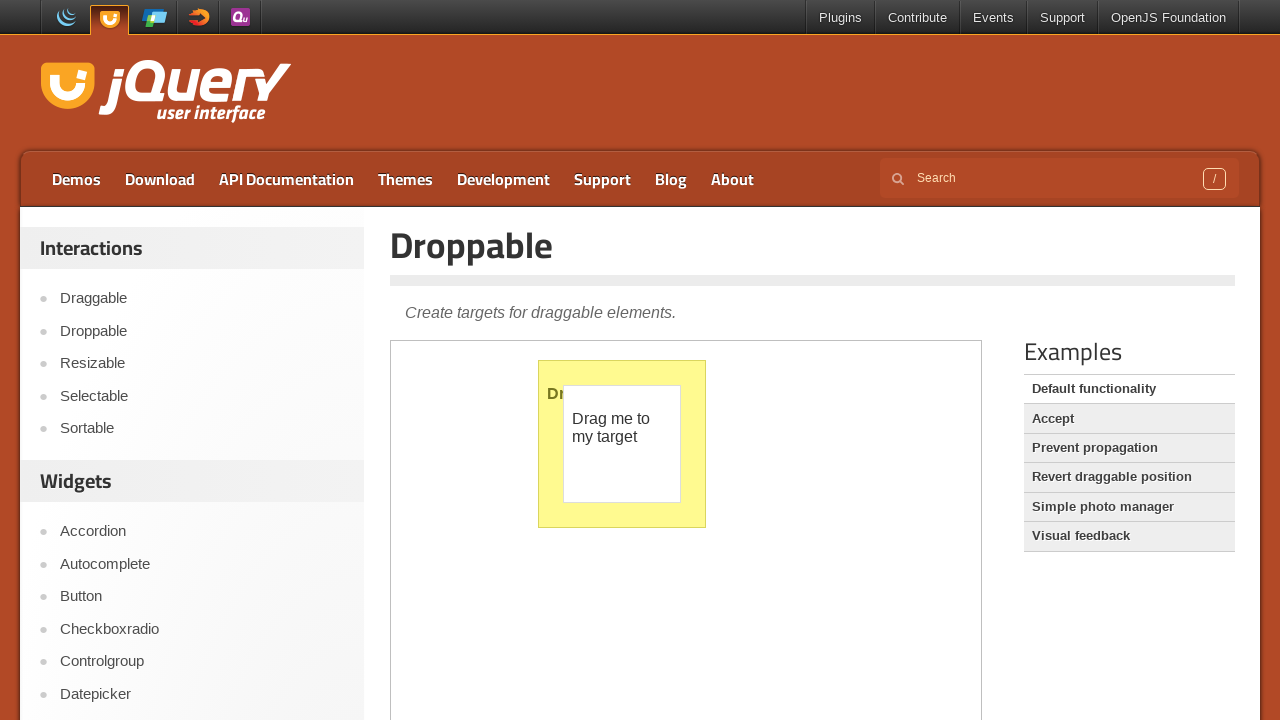

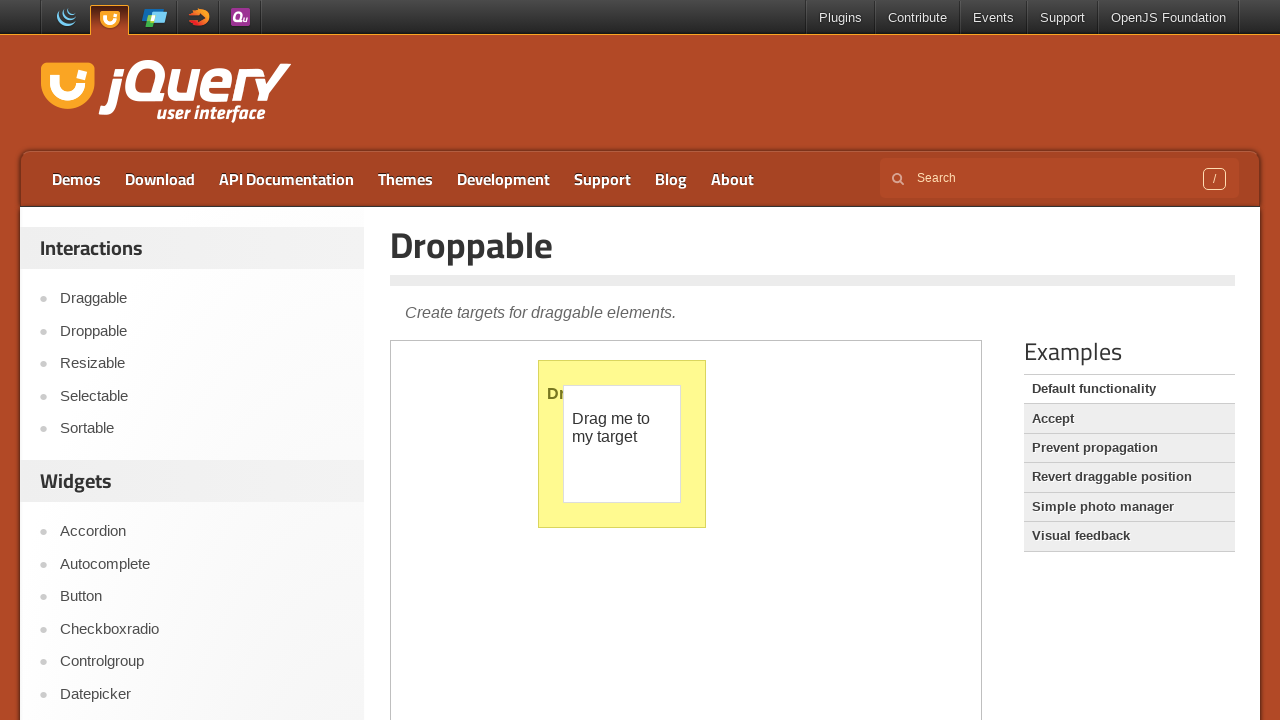